Tests click and hold interaction by selecting multiple consecutive items (1-4) in a selectable grid using click and drag.

Starting URL: https://jqueryui.com/resources/demos/selectable/display-grid.html

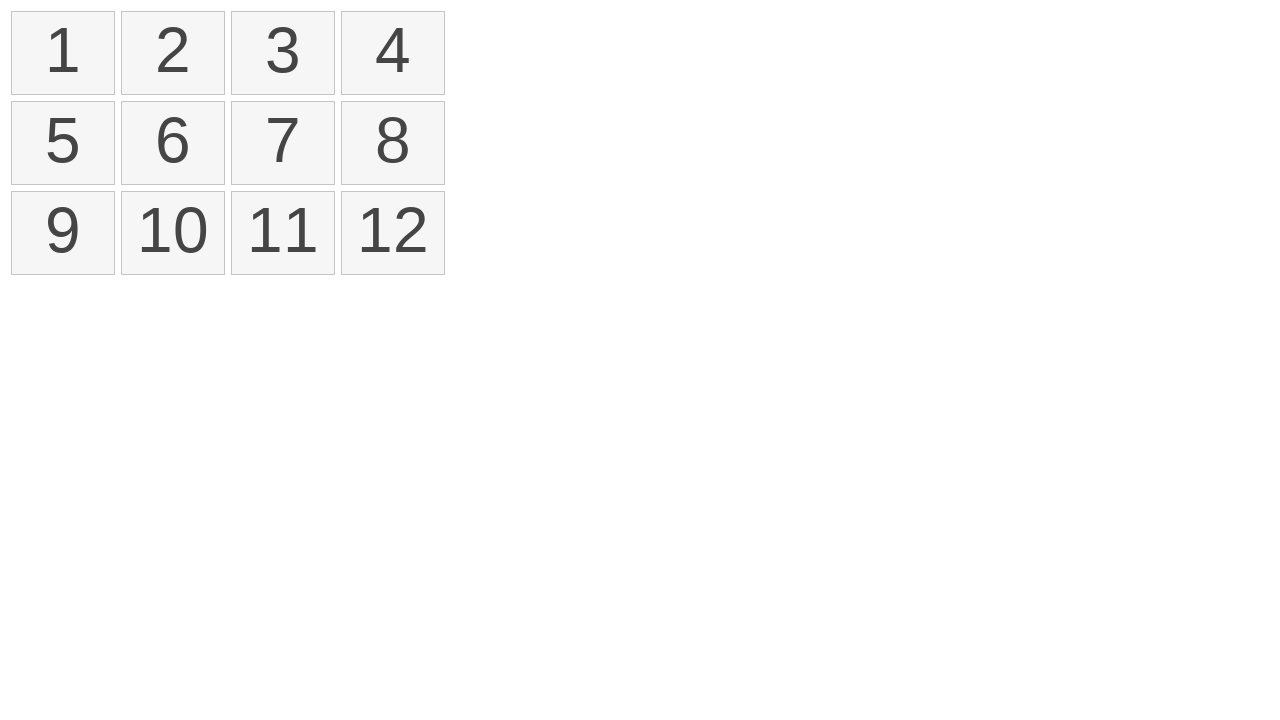

Selectable grid loaded with list items
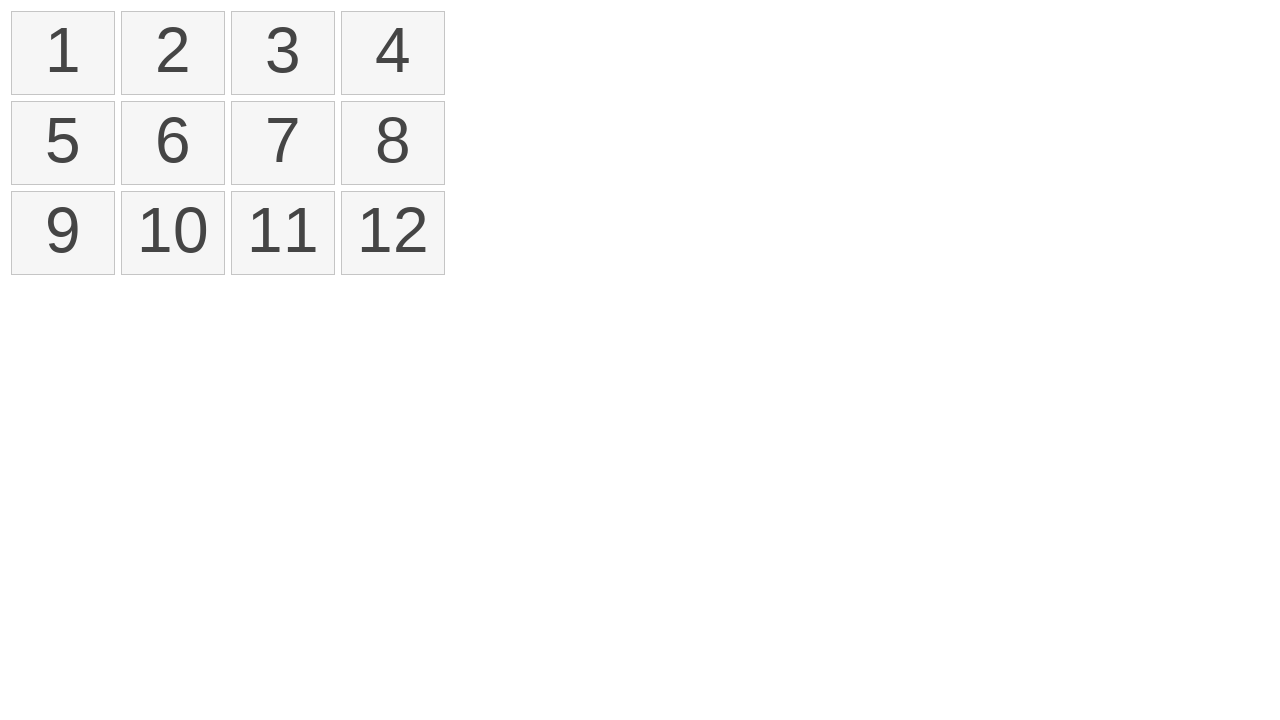

Located first item in selectable grid
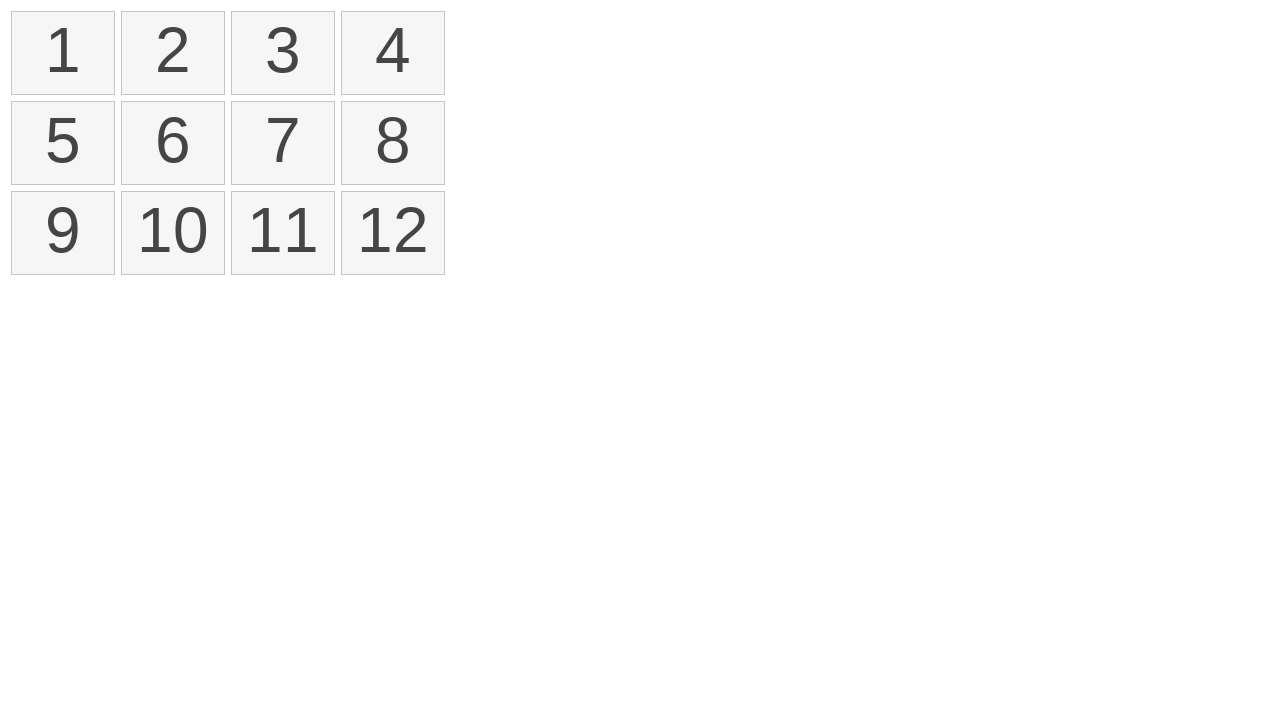

Located fourth item in selectable grid
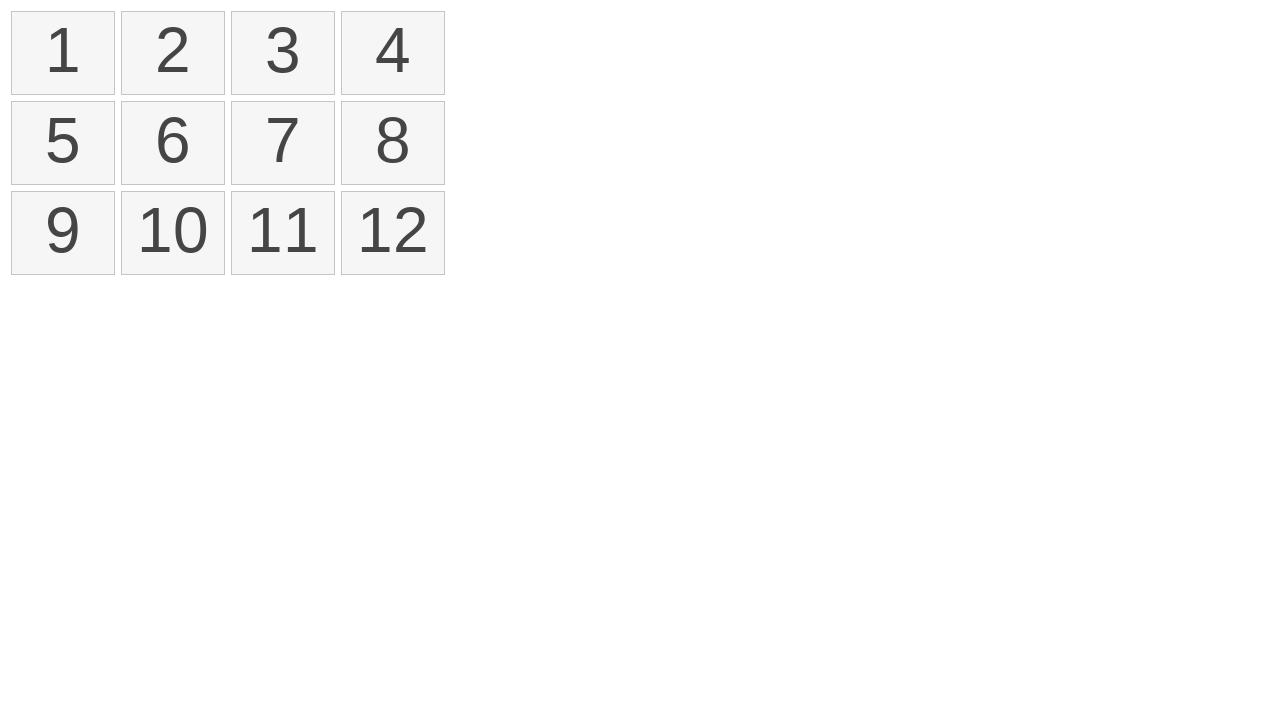

Retrieved bounding box of first item
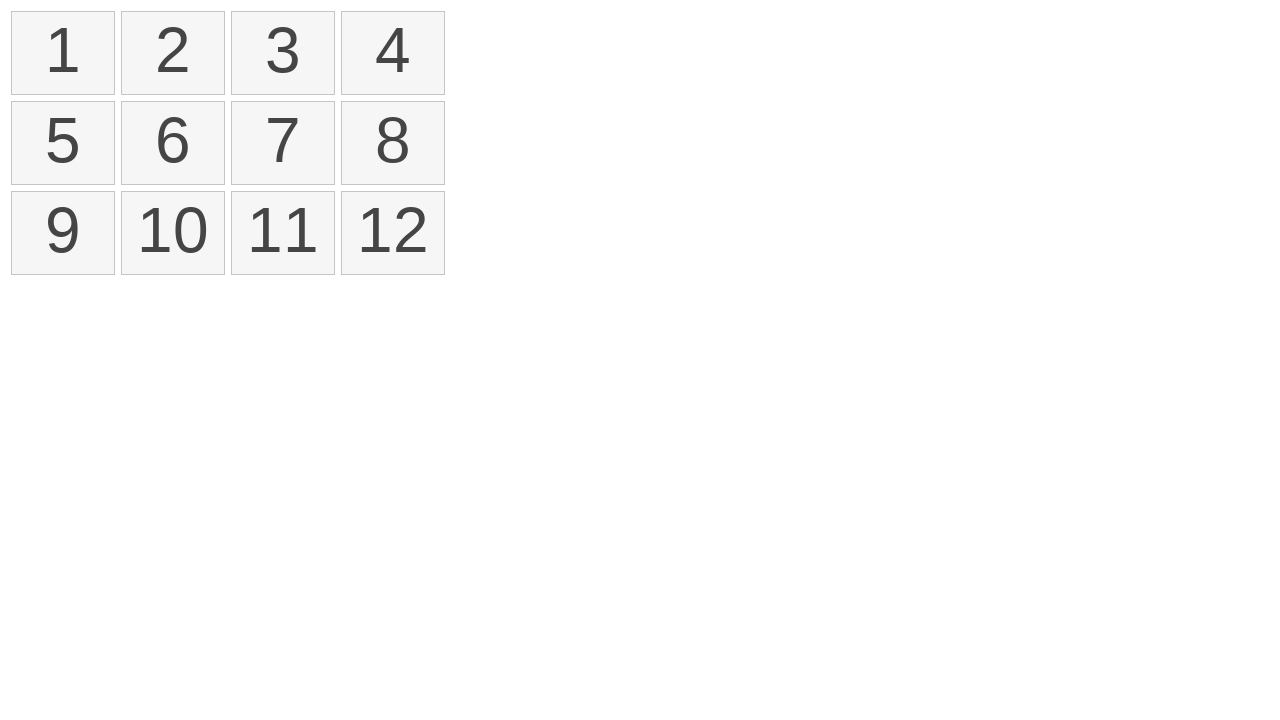

Retrieved bounding box of fourth item
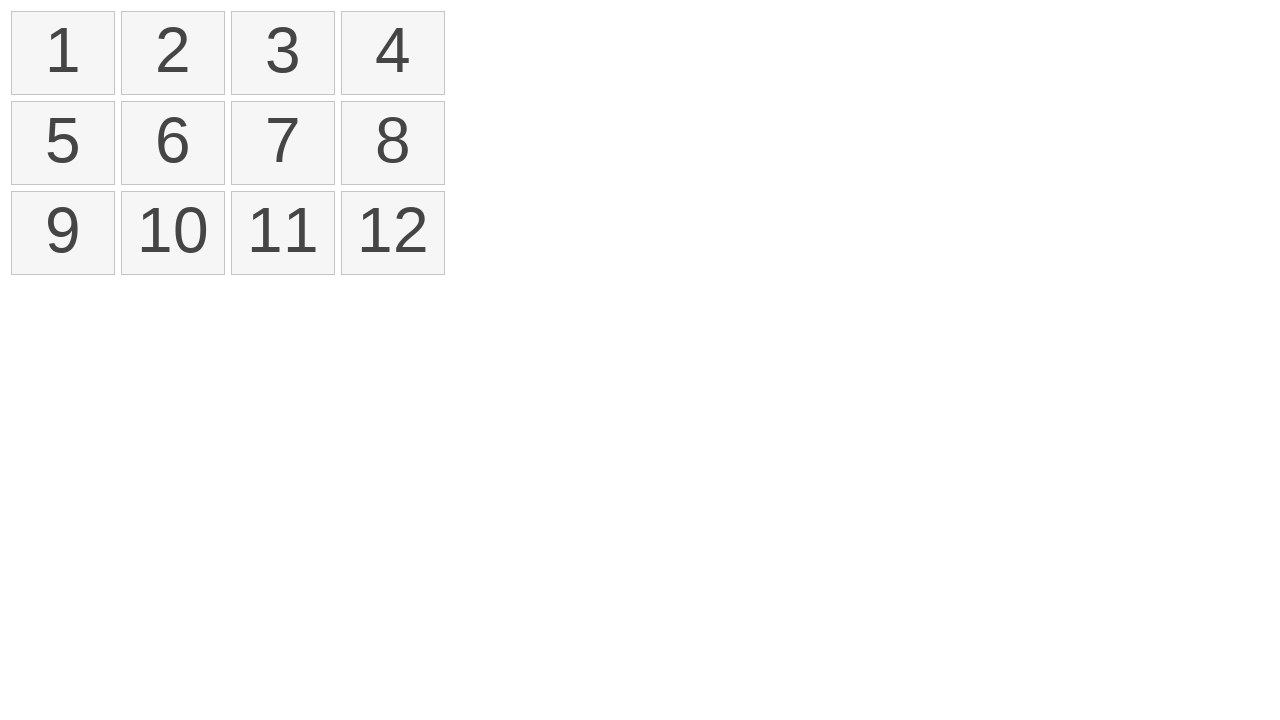

Moved mouse to center of first item at (63, 53)
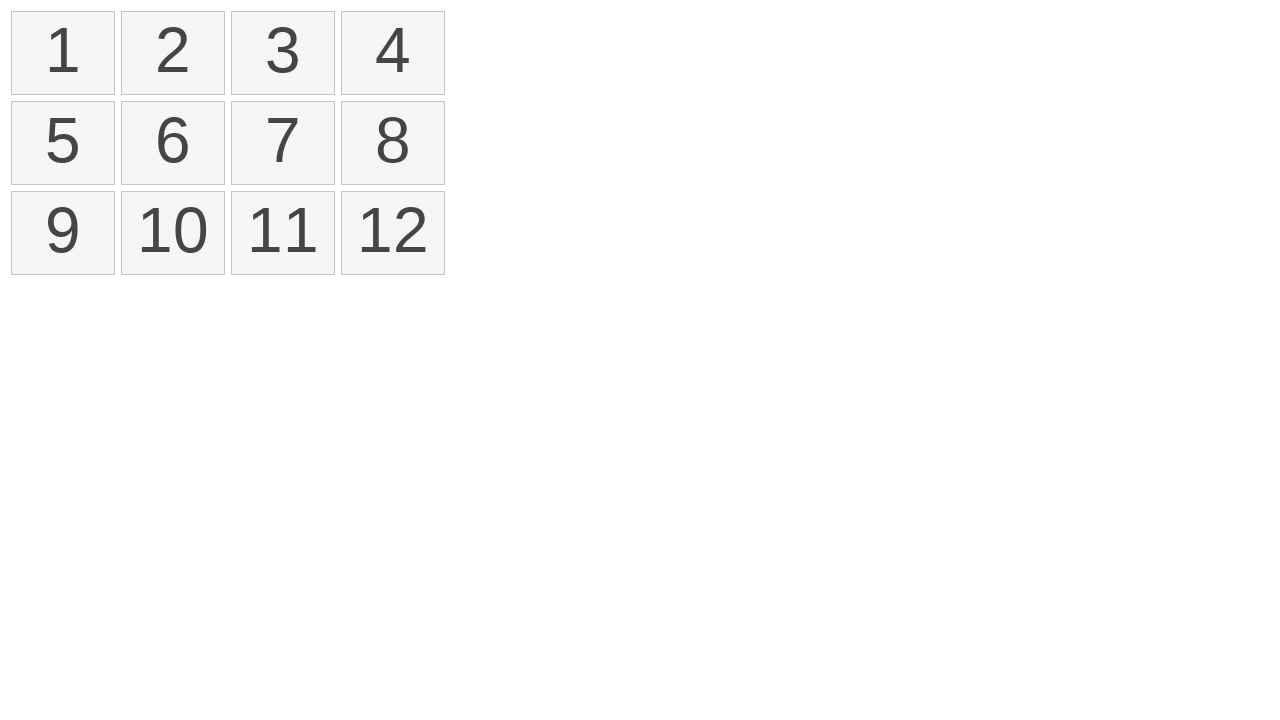

Pressed mouse button down on first item at (63, 53)
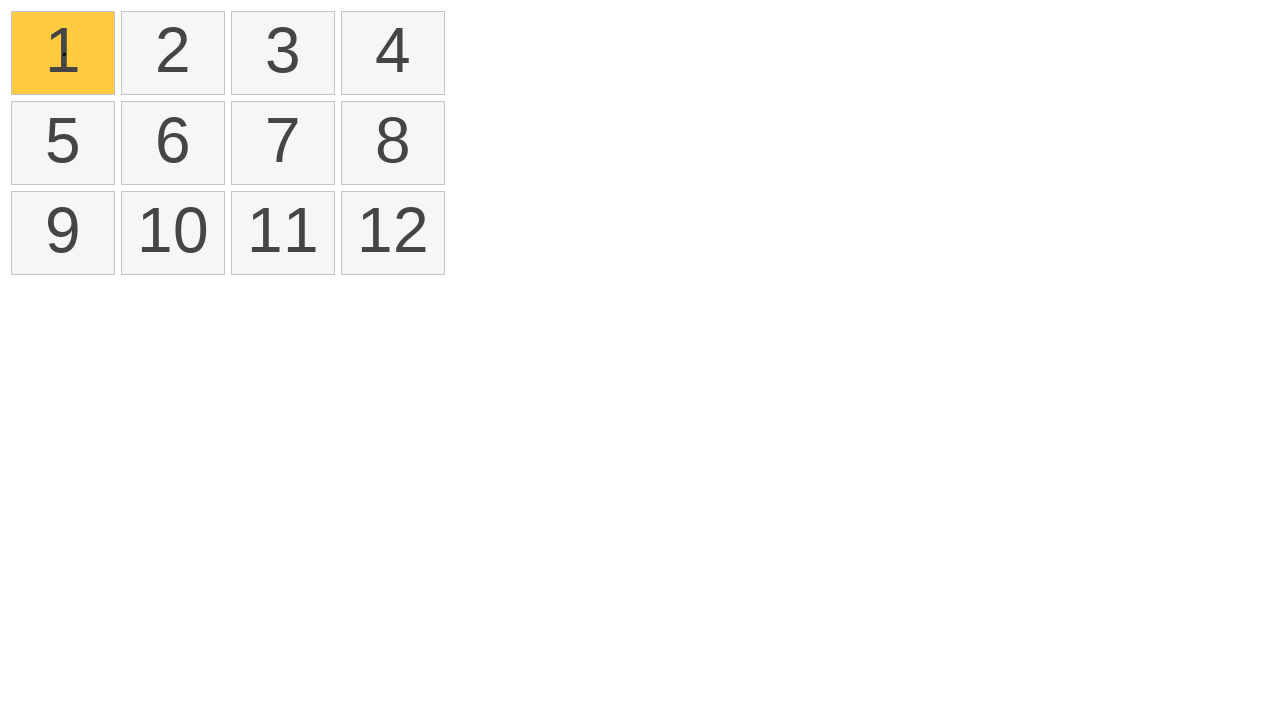

Dragged mouse to center of fourth item at (393, 53)
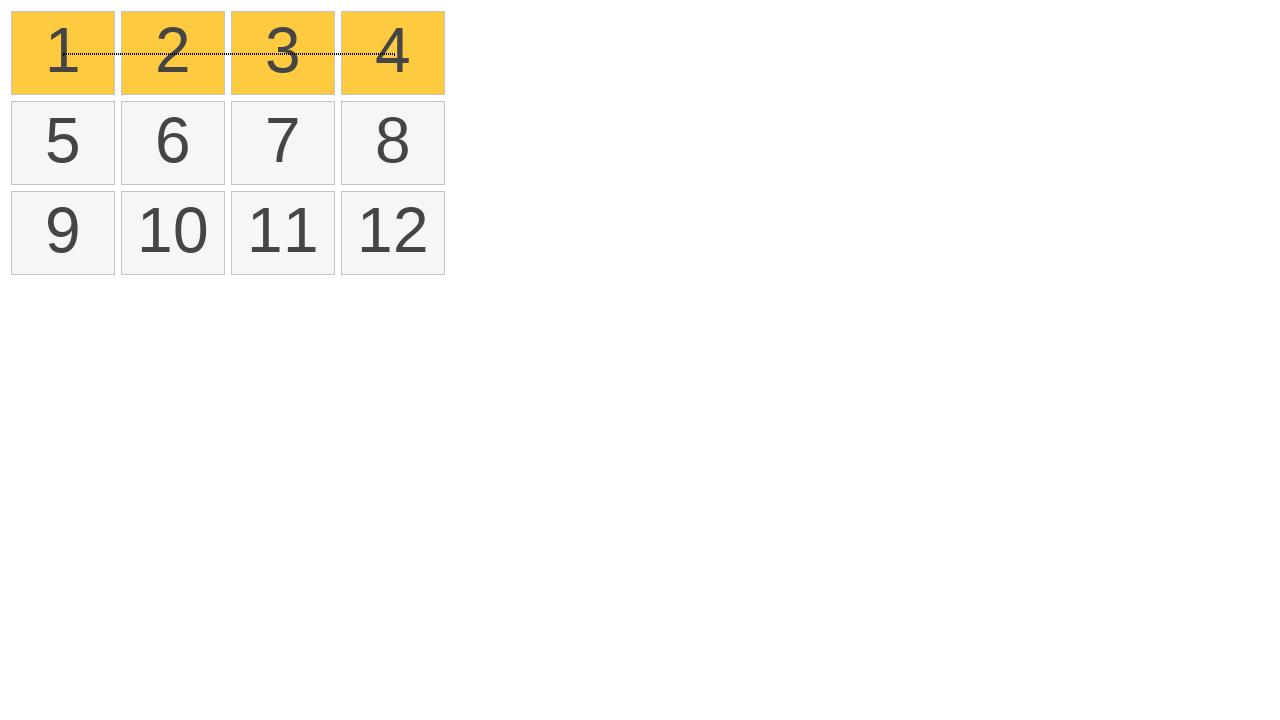

Released mouse button to complete click and drag selection at (393, 53)
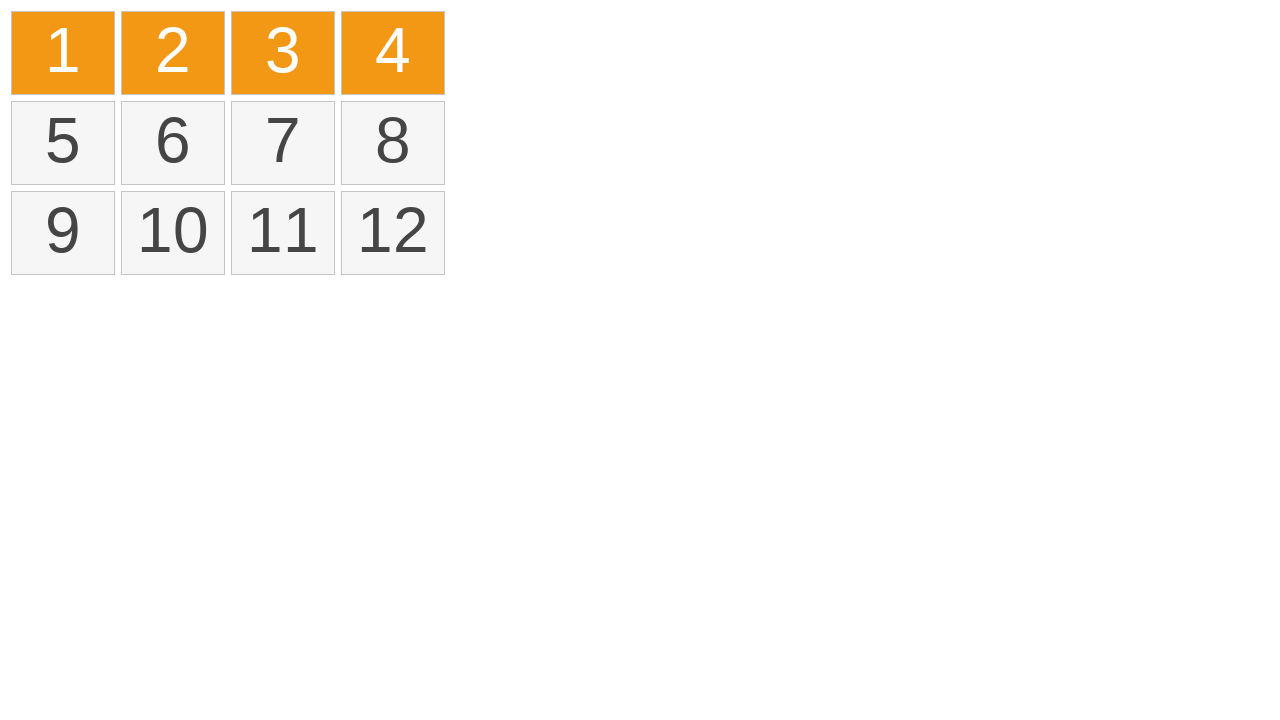

Verified that selected items are highlighted with ui-selected class
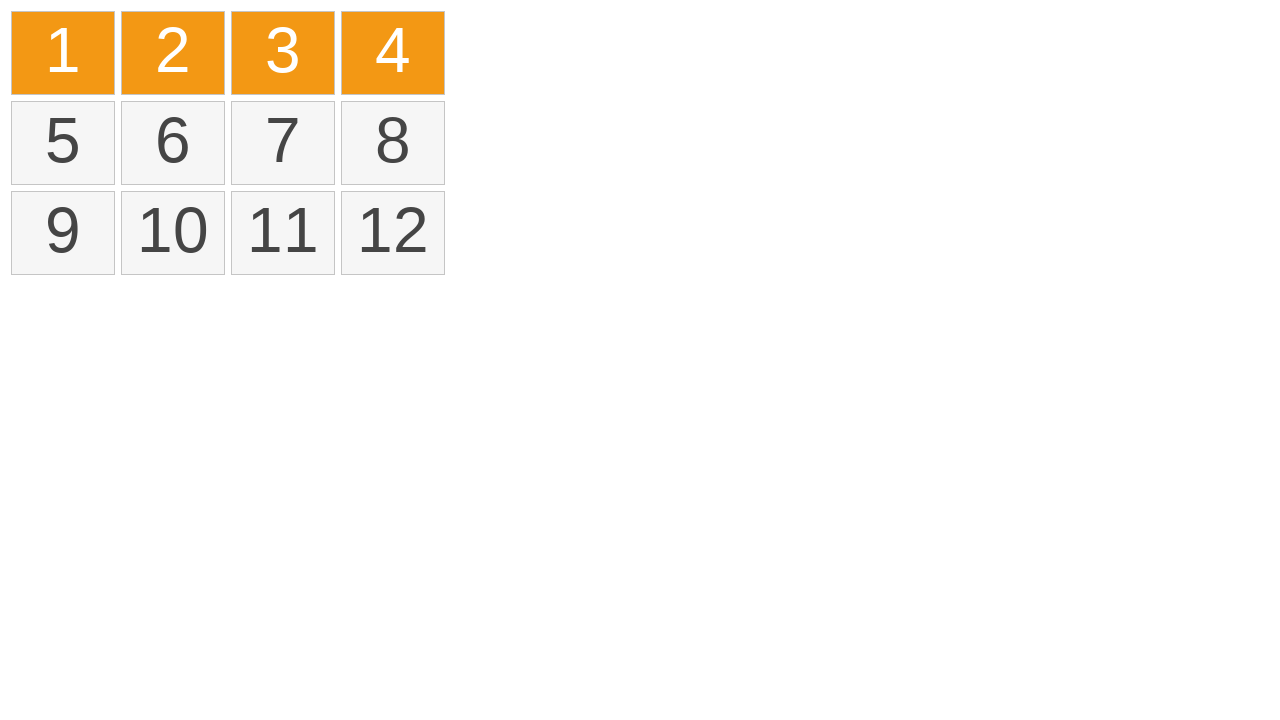

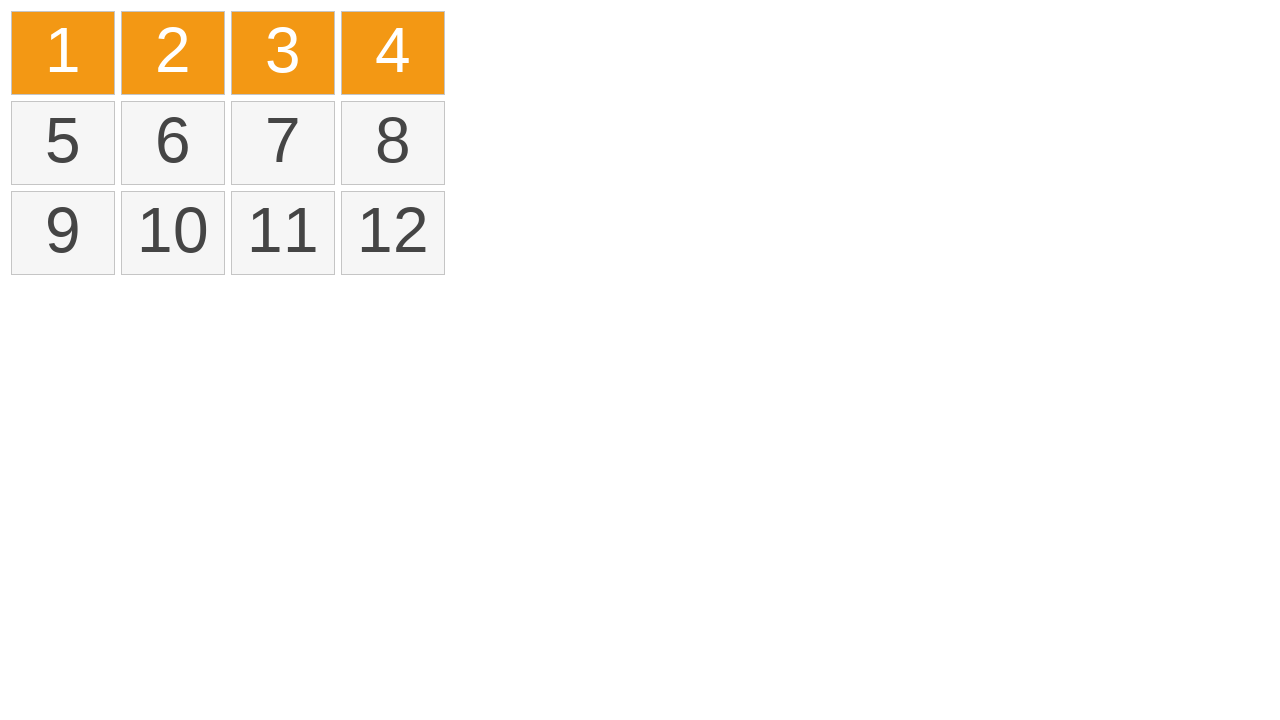